Tests the checkout popup by clicking buy now and verifying checkout popup appears

Starting URL: https://demo.midtrans.com/

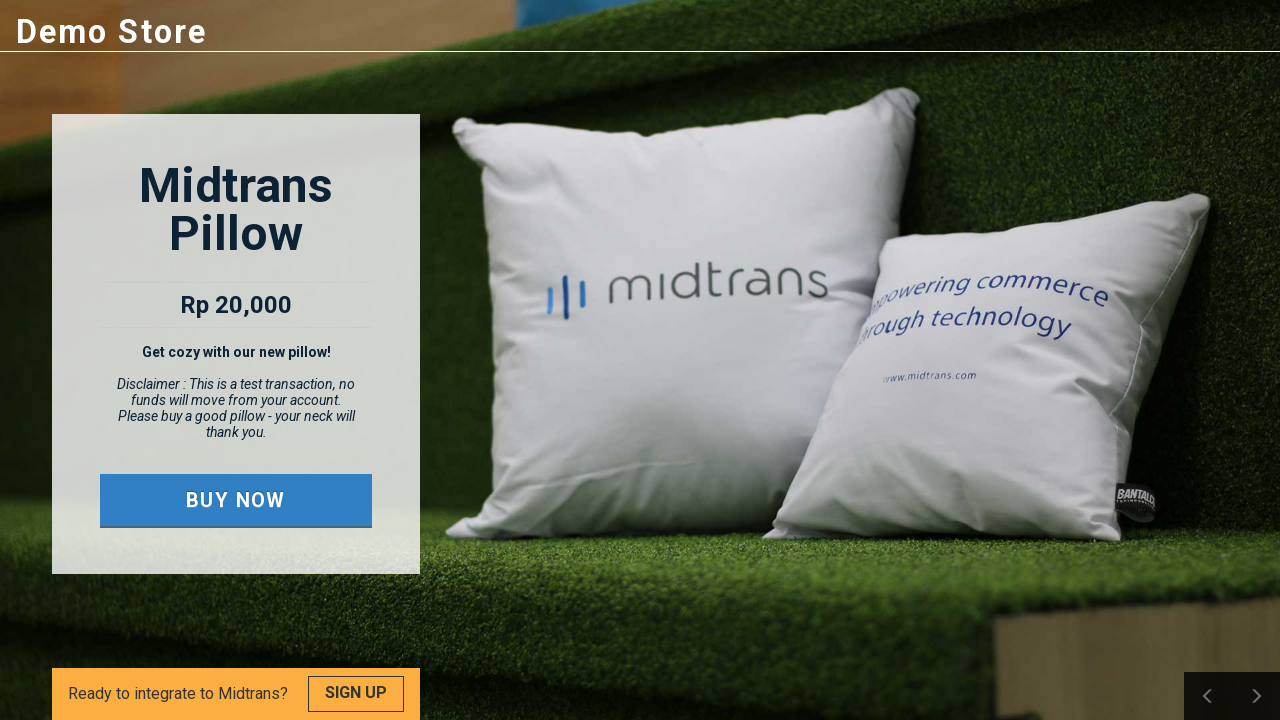

Clicked BUY NOW button at (236, 500) on text=BUY NOW
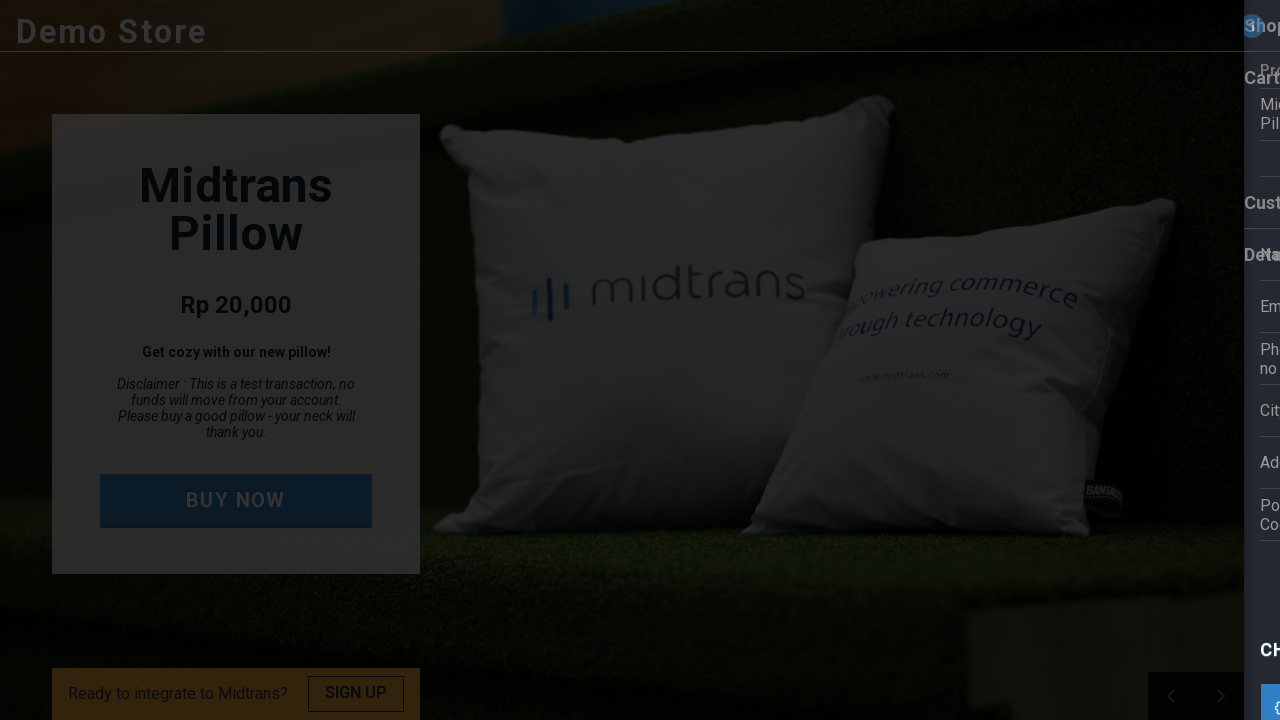

Clicked CHECKOUT button at (1064, 649) on text=CHECKOUT
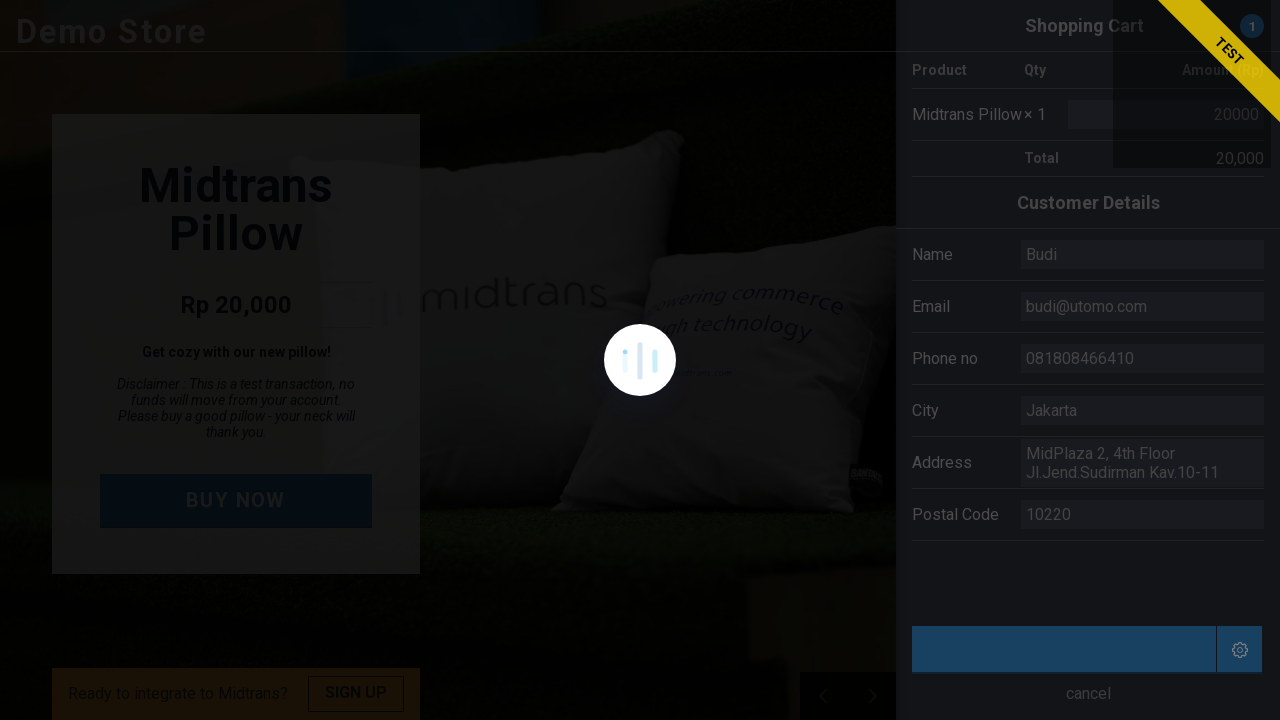

Checkout popup appeared and verified
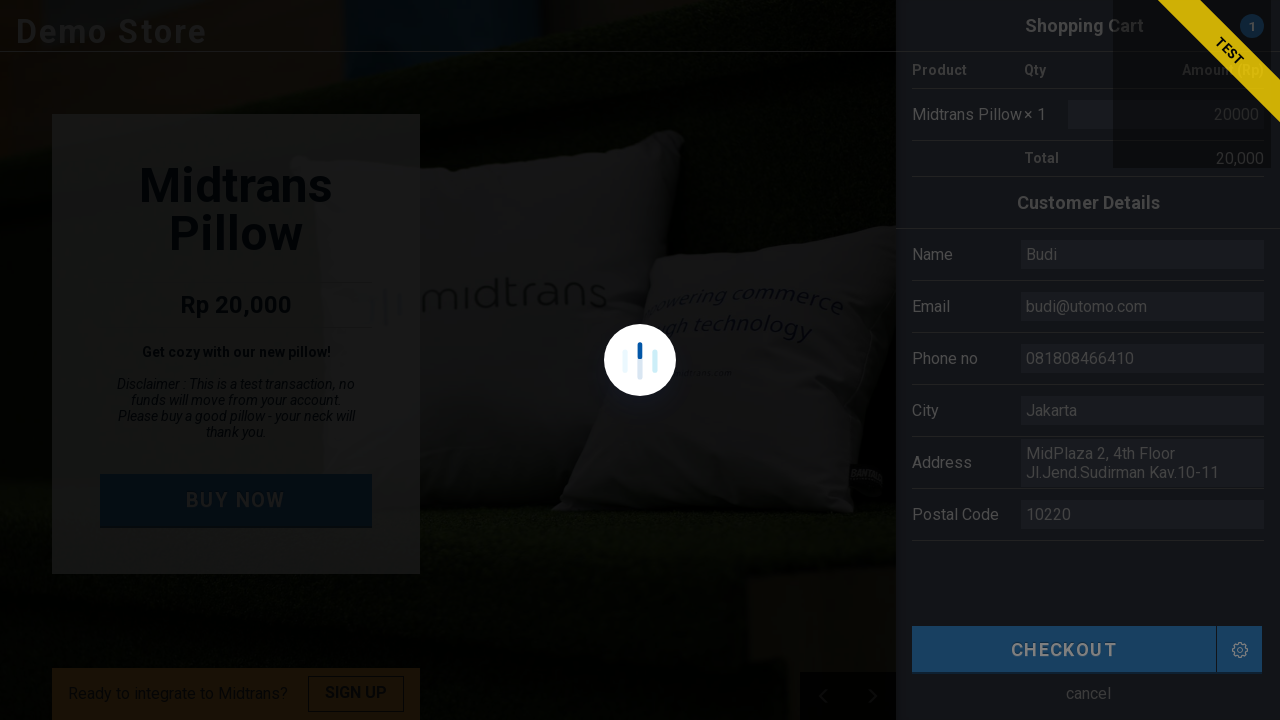

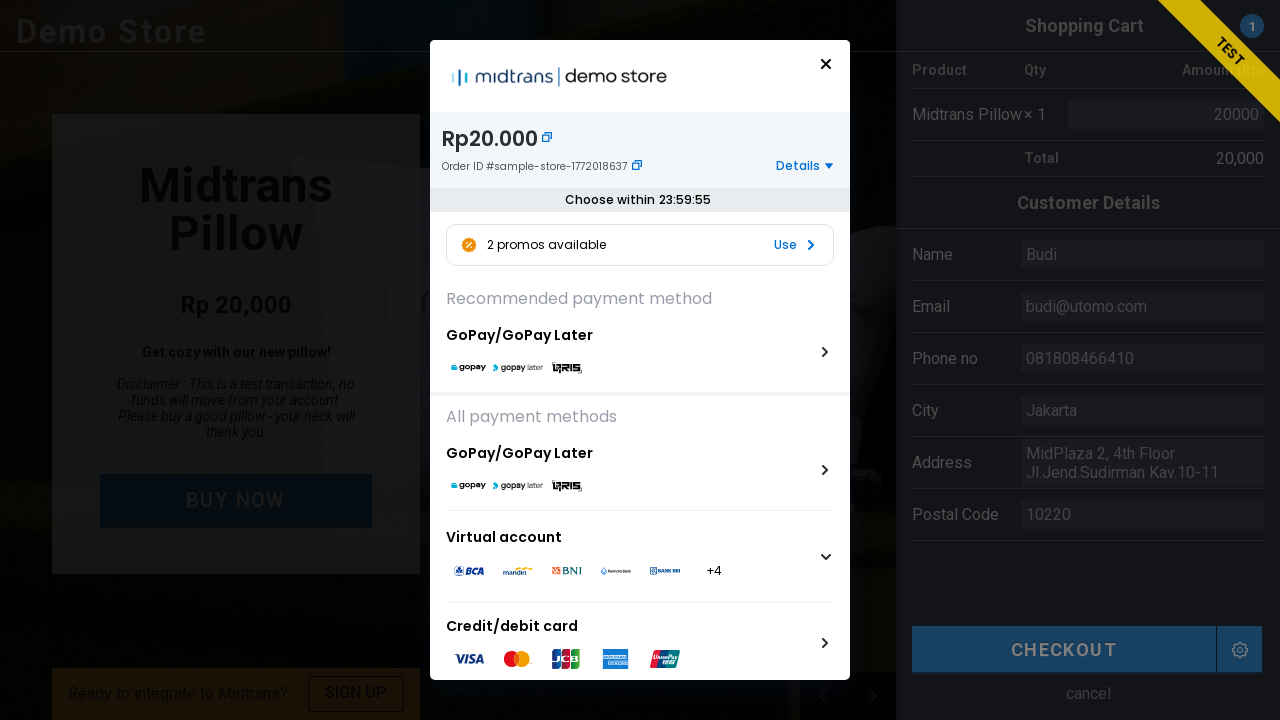